Tests browser back and forth navigation by clicking on A/B Testing link, verifying the page title, navigating back to the home page, and verifying the home page title

Starting URL: https://practice.cydeo.com

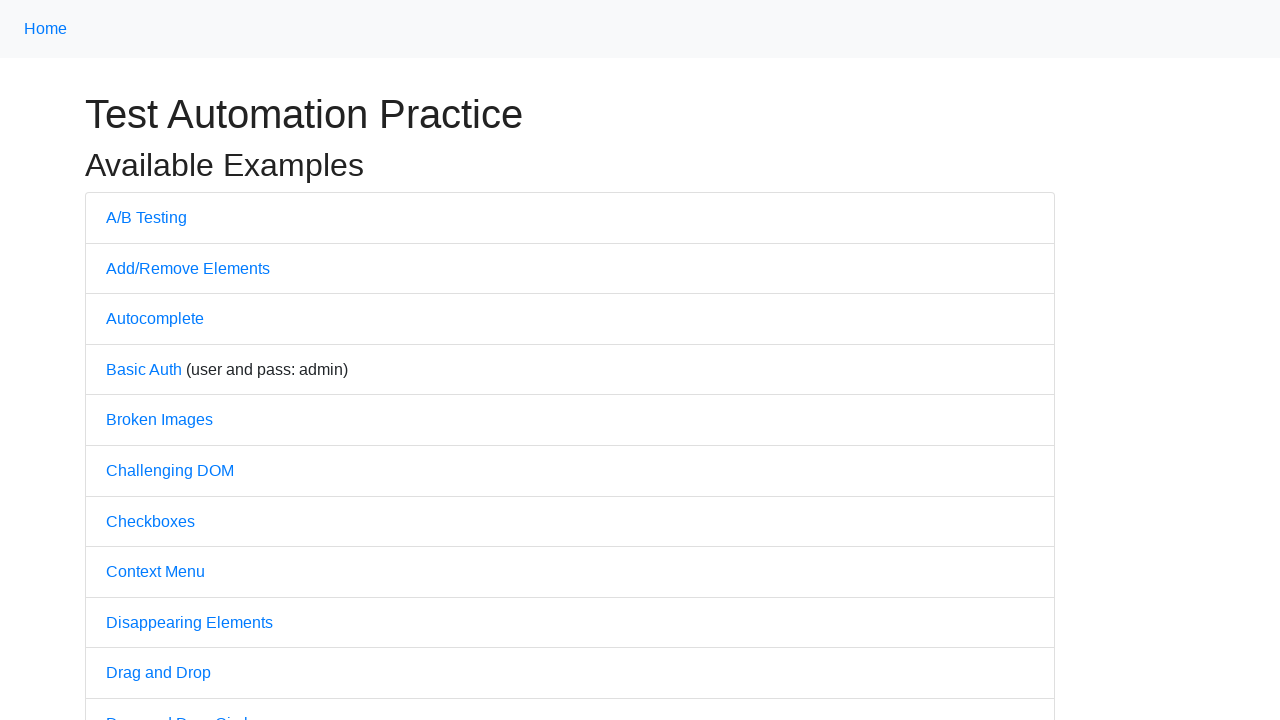

Clicked on A/B Testing link at (146, 217) on text=A/B Testing
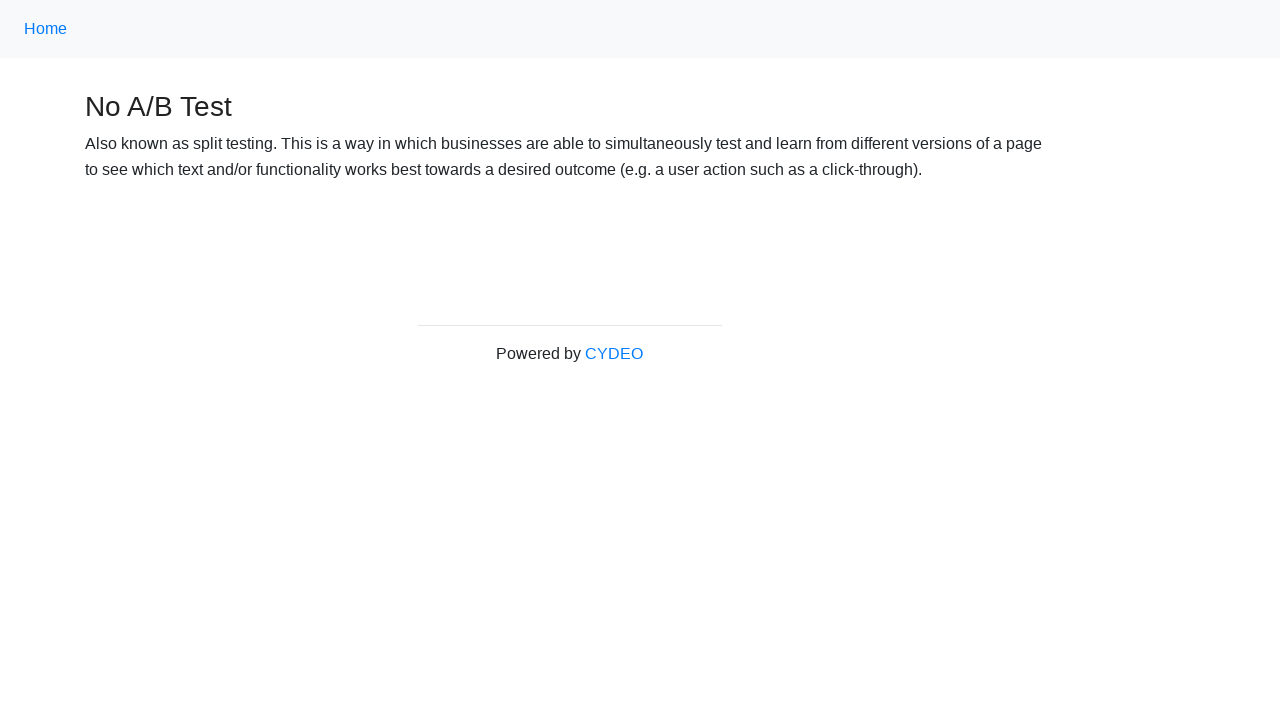

A/B Testing page loaded
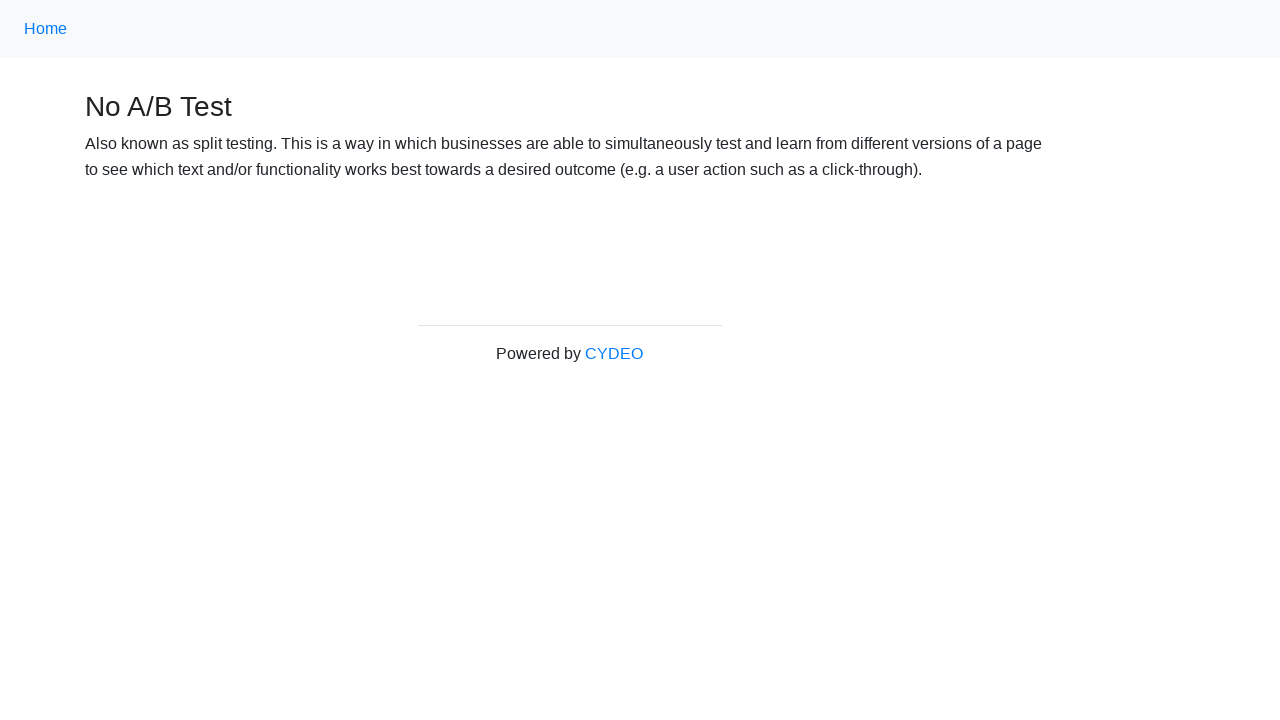

Verified A/B Testing page title is 'No A/B Test'
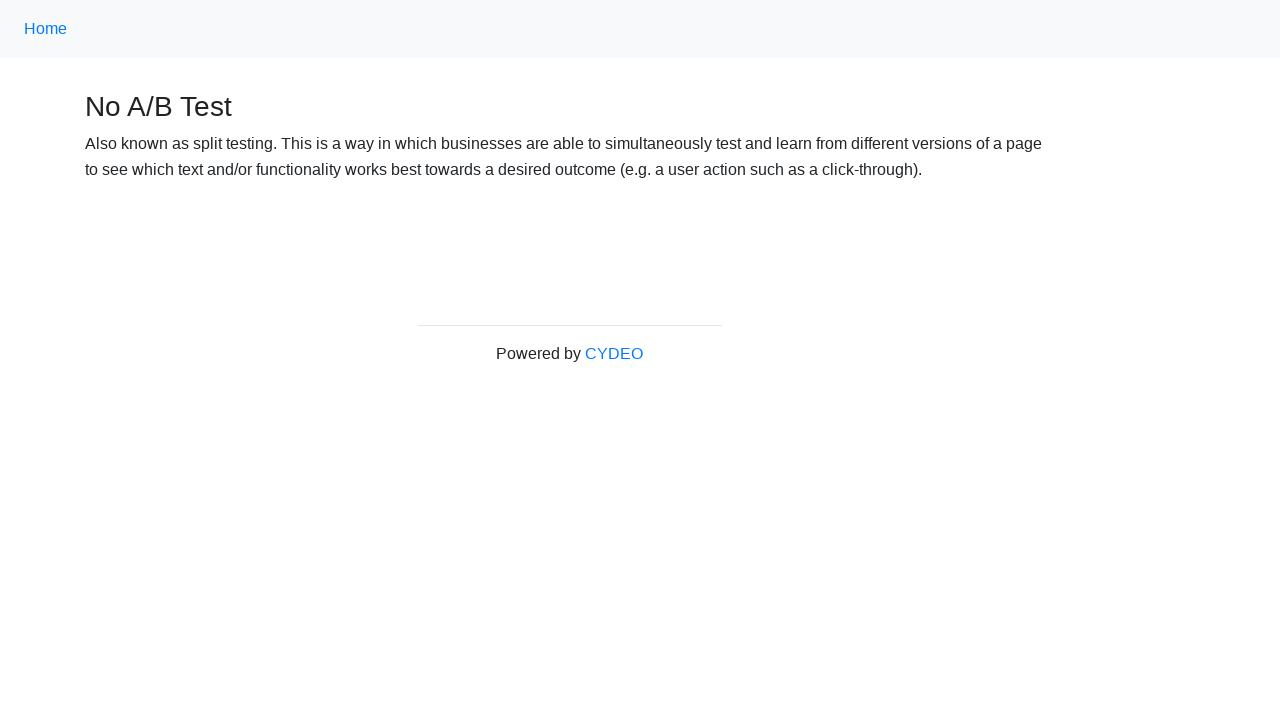

Navigated back to home page
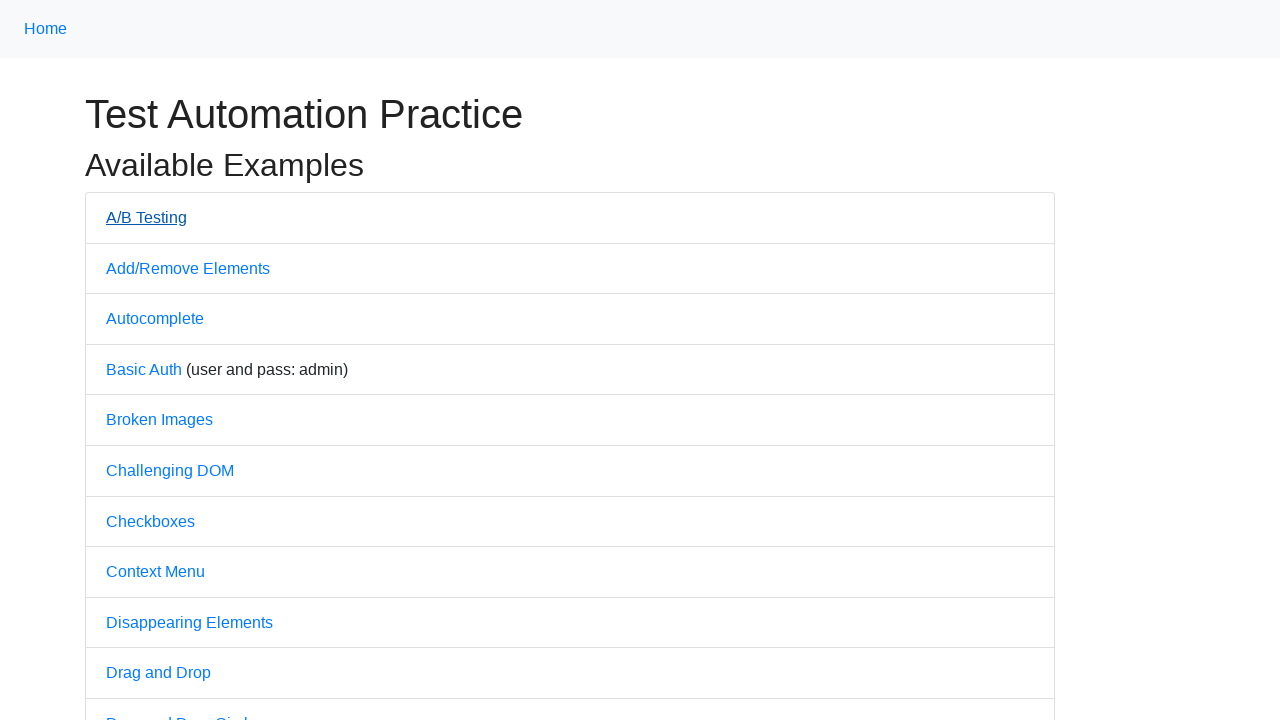

Home page loaded
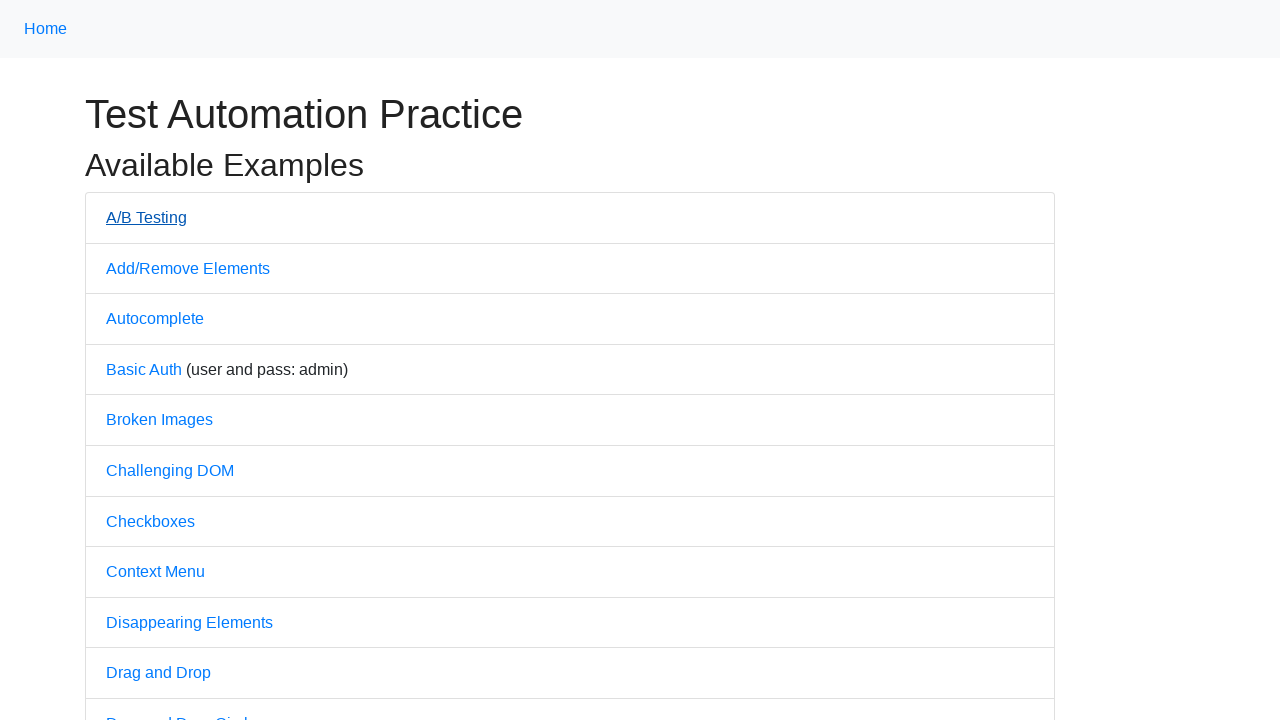

Verified home page title is 'Practice'
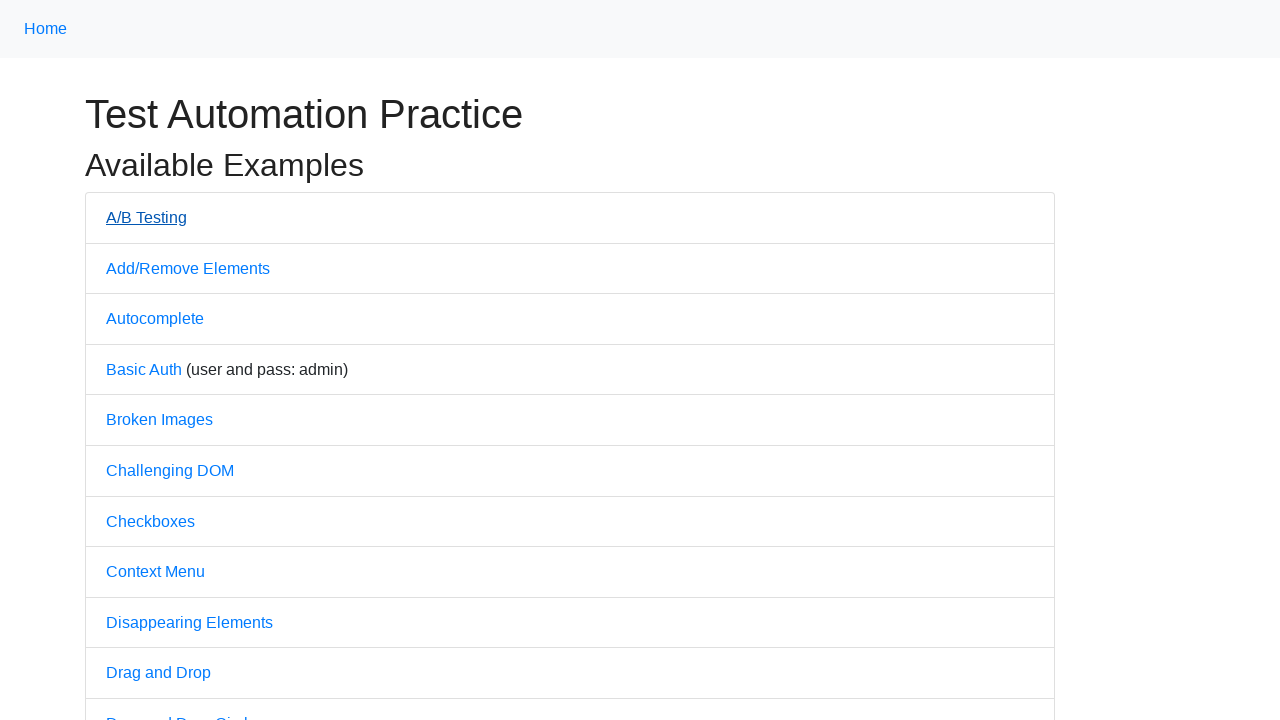

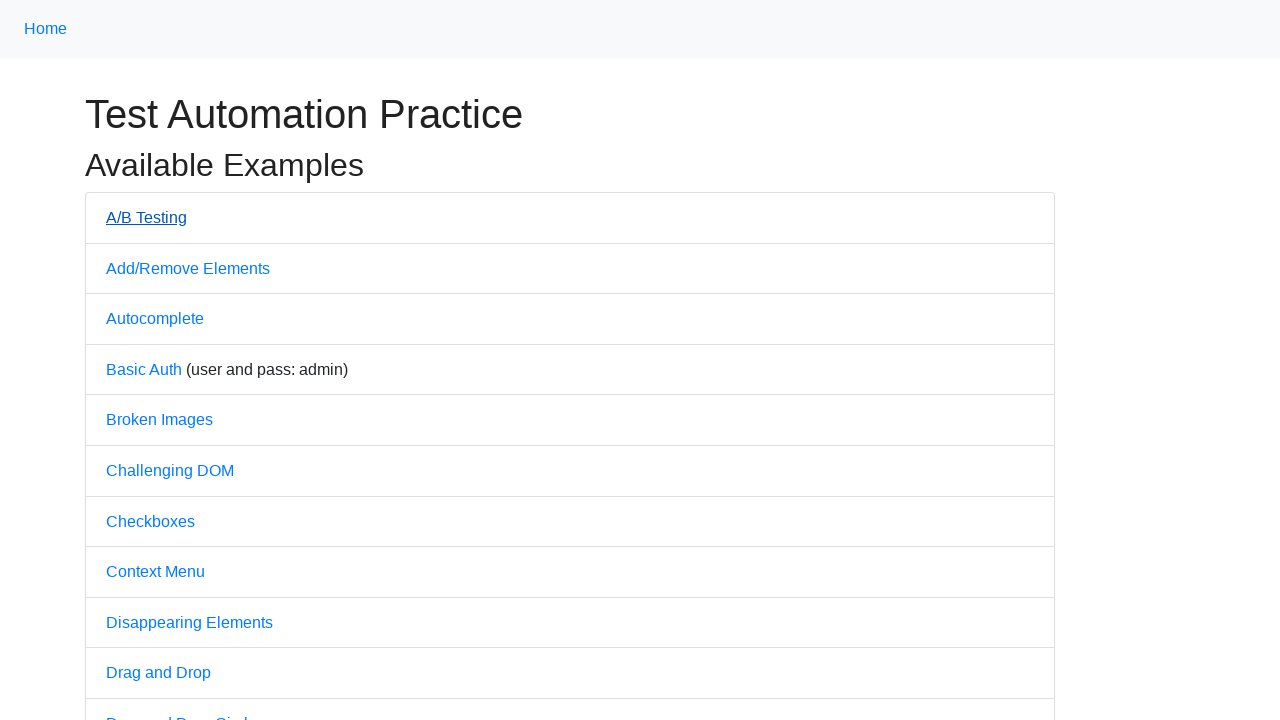